Tests checkbox interaction on a page, including handling page refresh scenarios by re-finding and clicking the checkbox element

Starting URL: https://the-internet.herokuapp.com/checkboxes

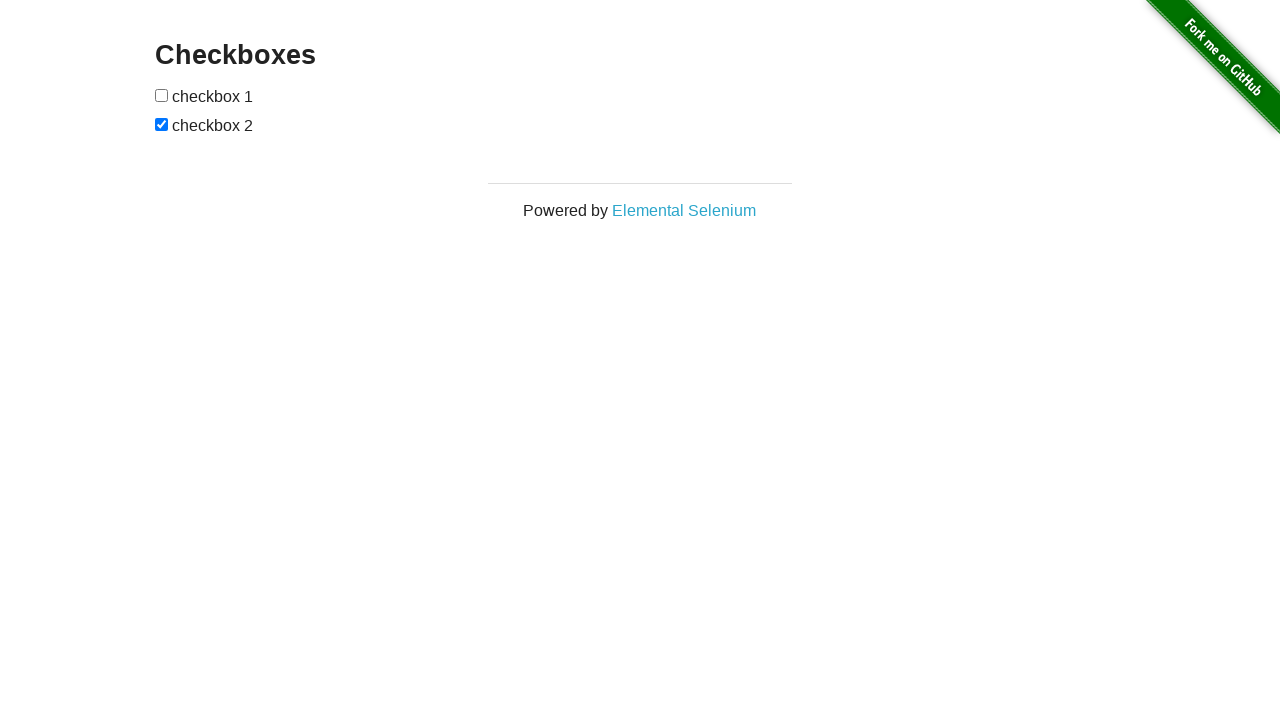

Defined checkbox selector for first checkbox element
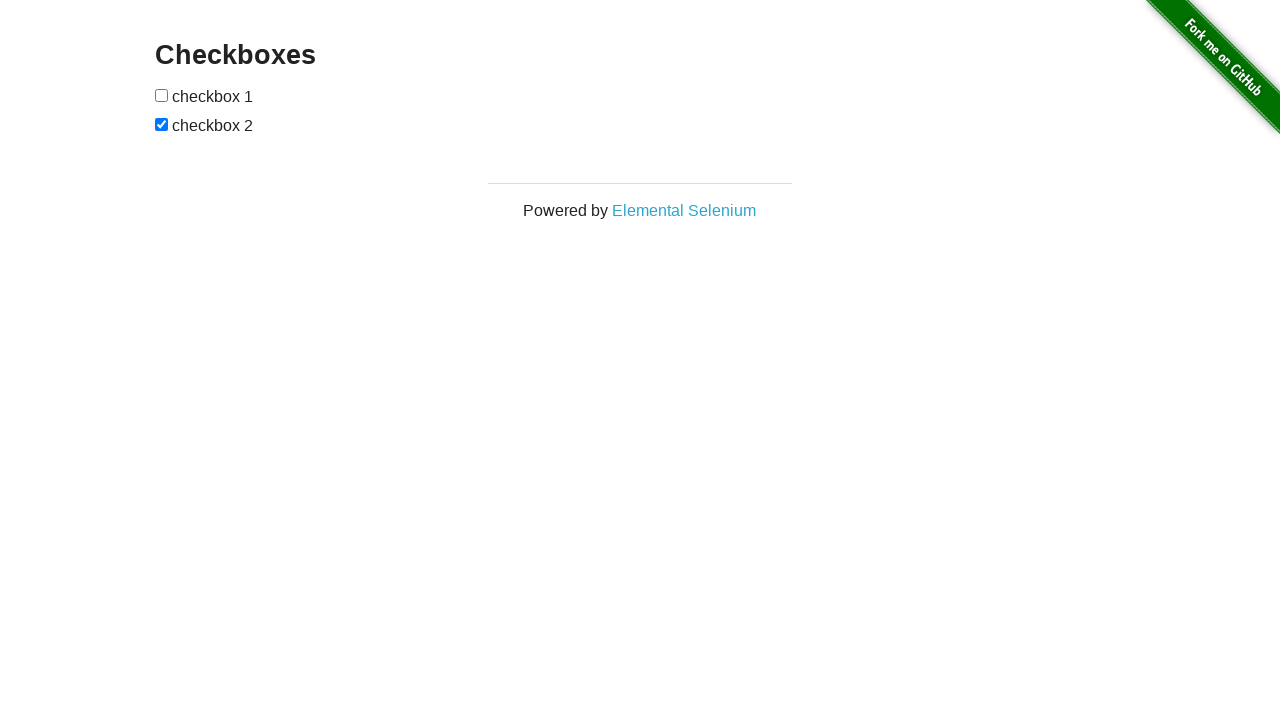

Reloaded page to simulate stale element scenario
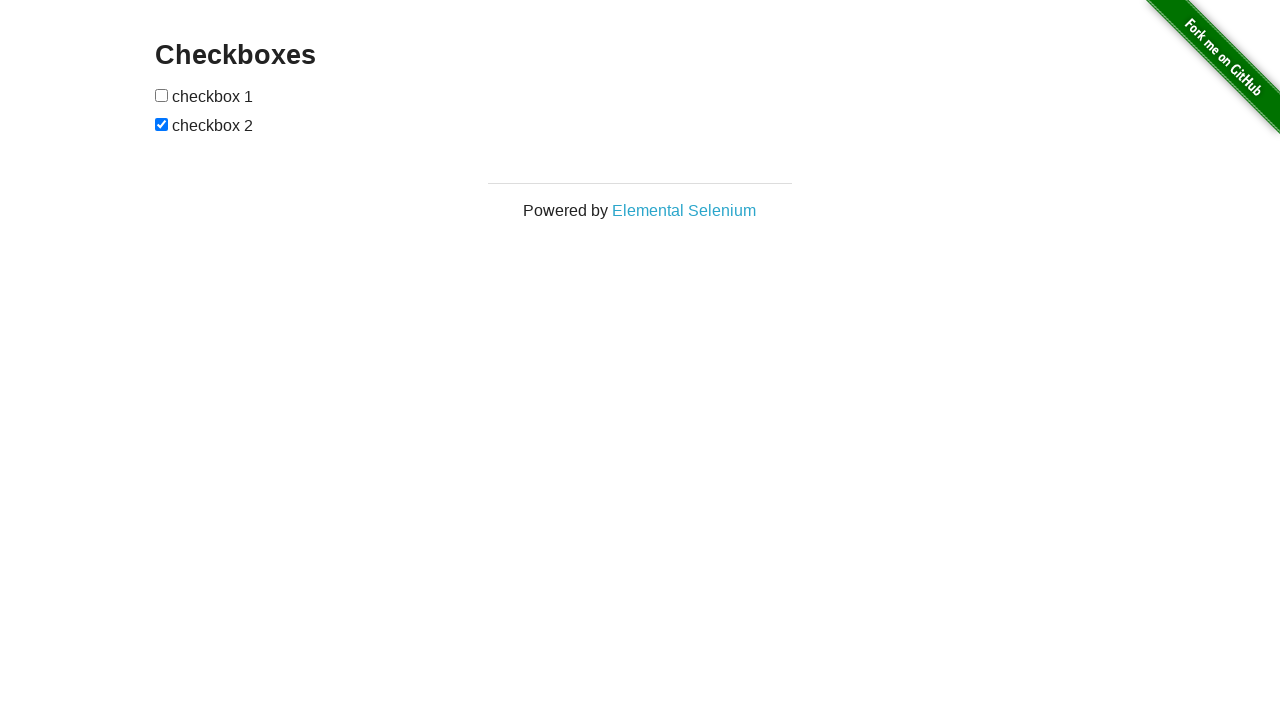

Re-found and clicked the first checkbox element after page refresh at (162, 95) on //input[contains(@type,'checkbox')][1]
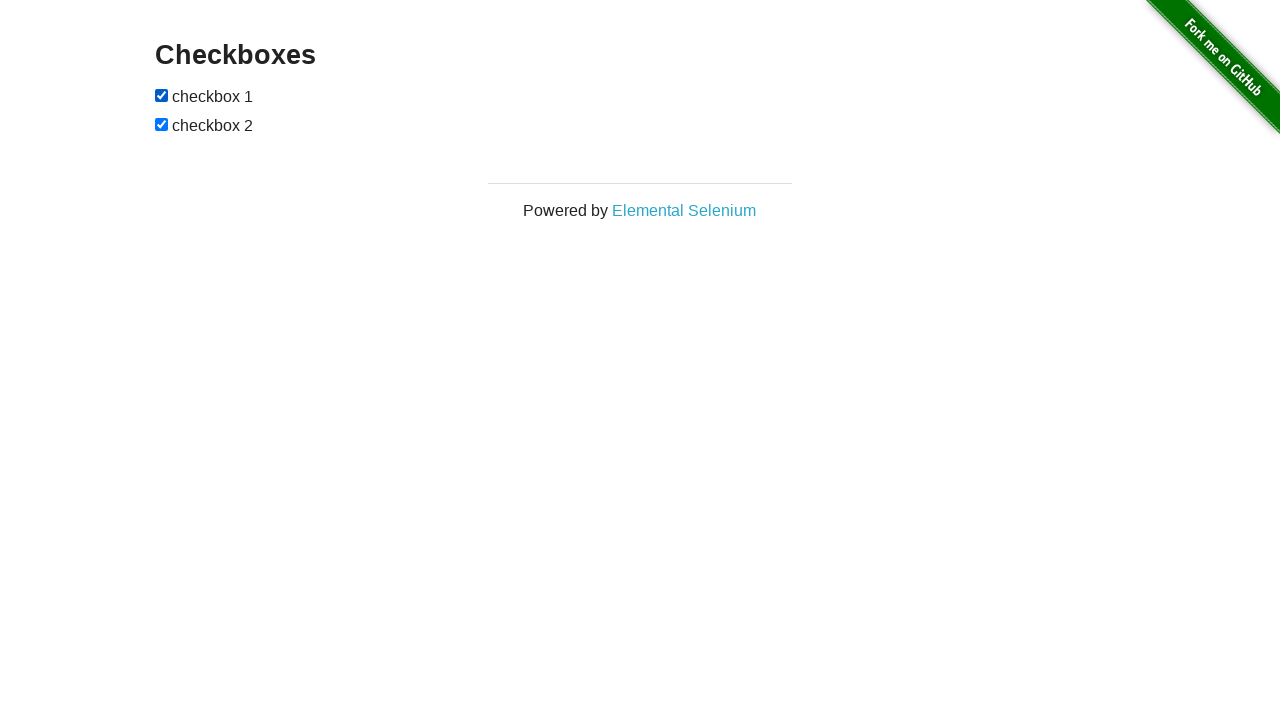

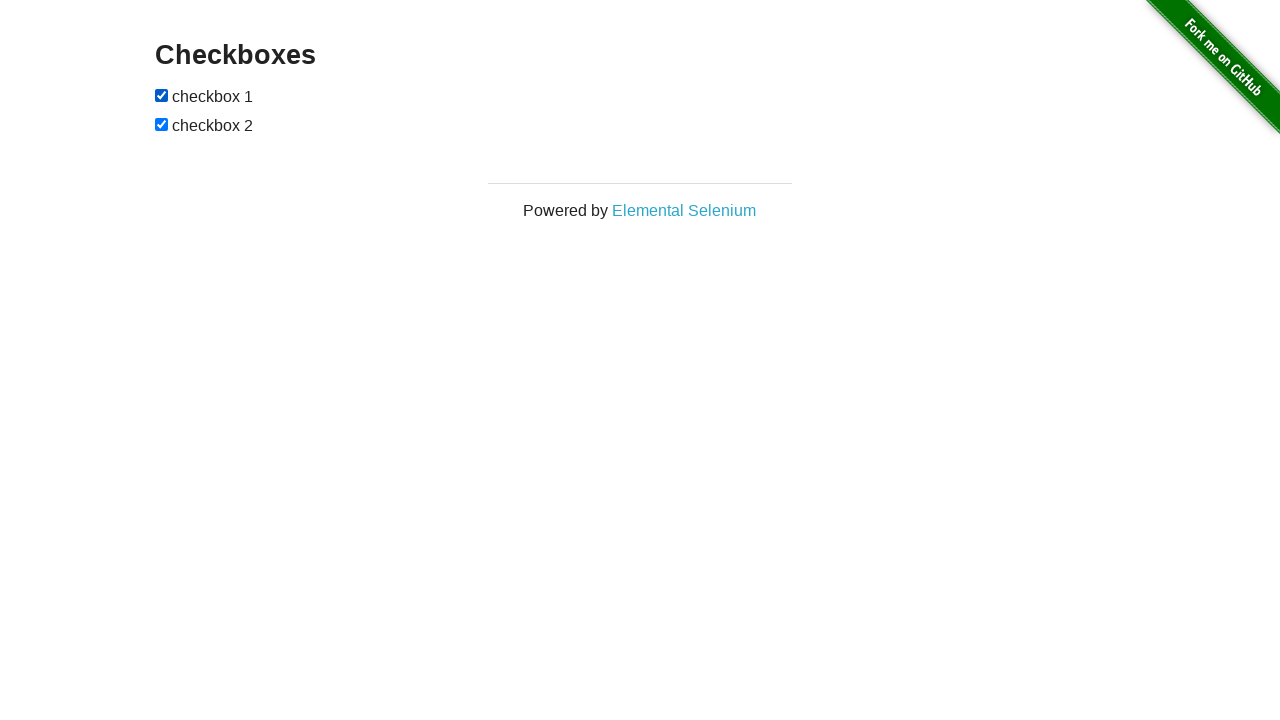